Tests valid zip code entry and verifies successful navigation to registration page

Starting URL: https://www.sharelane.com/cgi-bin/register.py

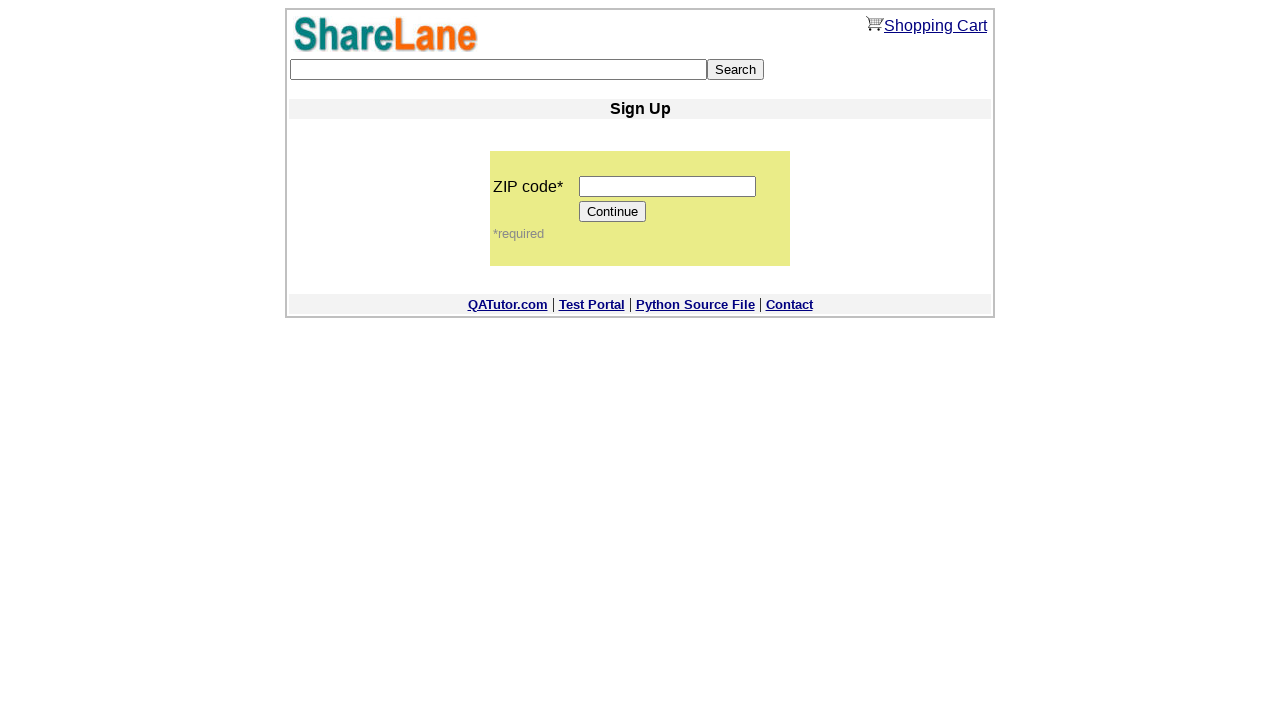

Entered valid zip code '11111' in zip code field on input[name='zip_code']
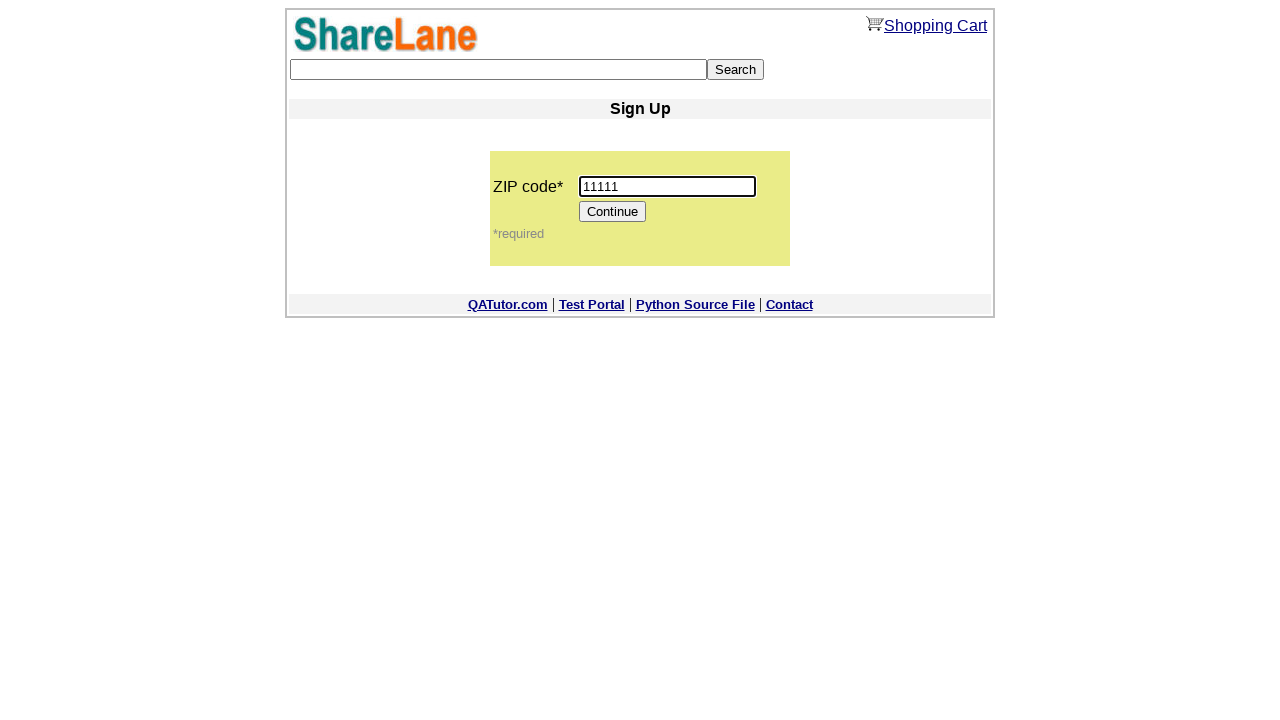

Clicked Continue button to proceed at (613, 212) on [value='Continue']
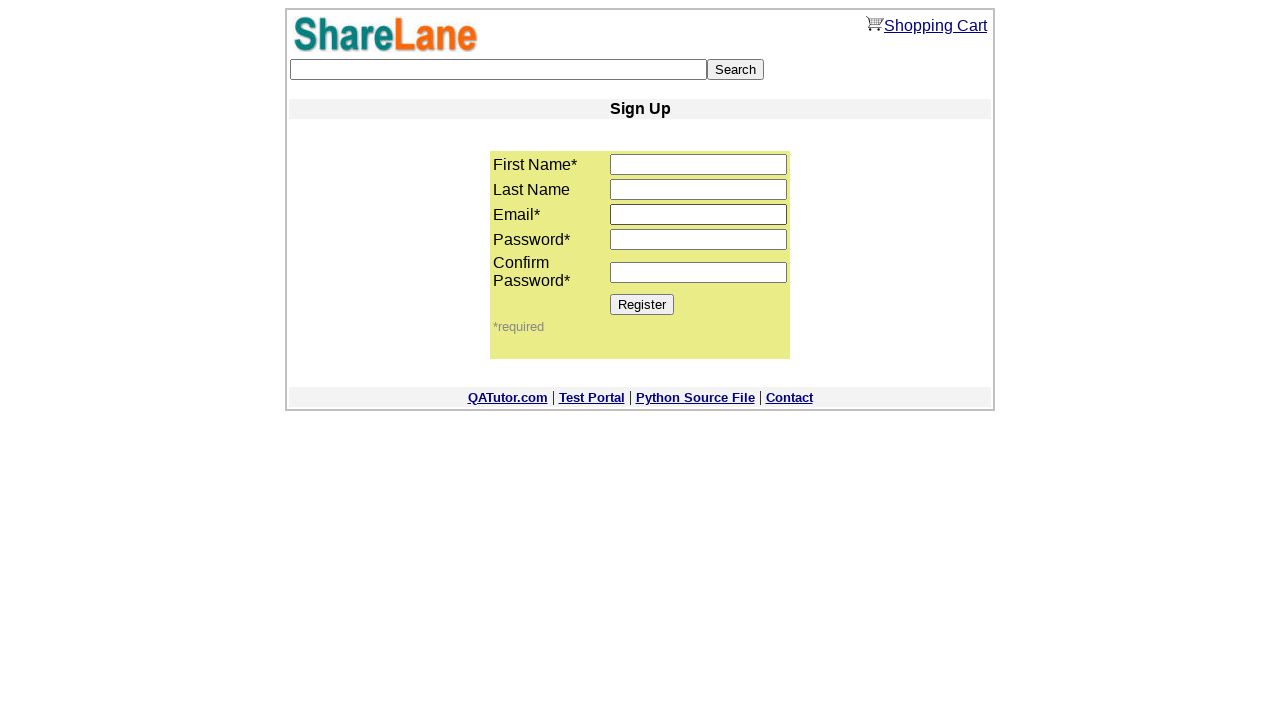

Successfully navigated to registration page with zip code parameter
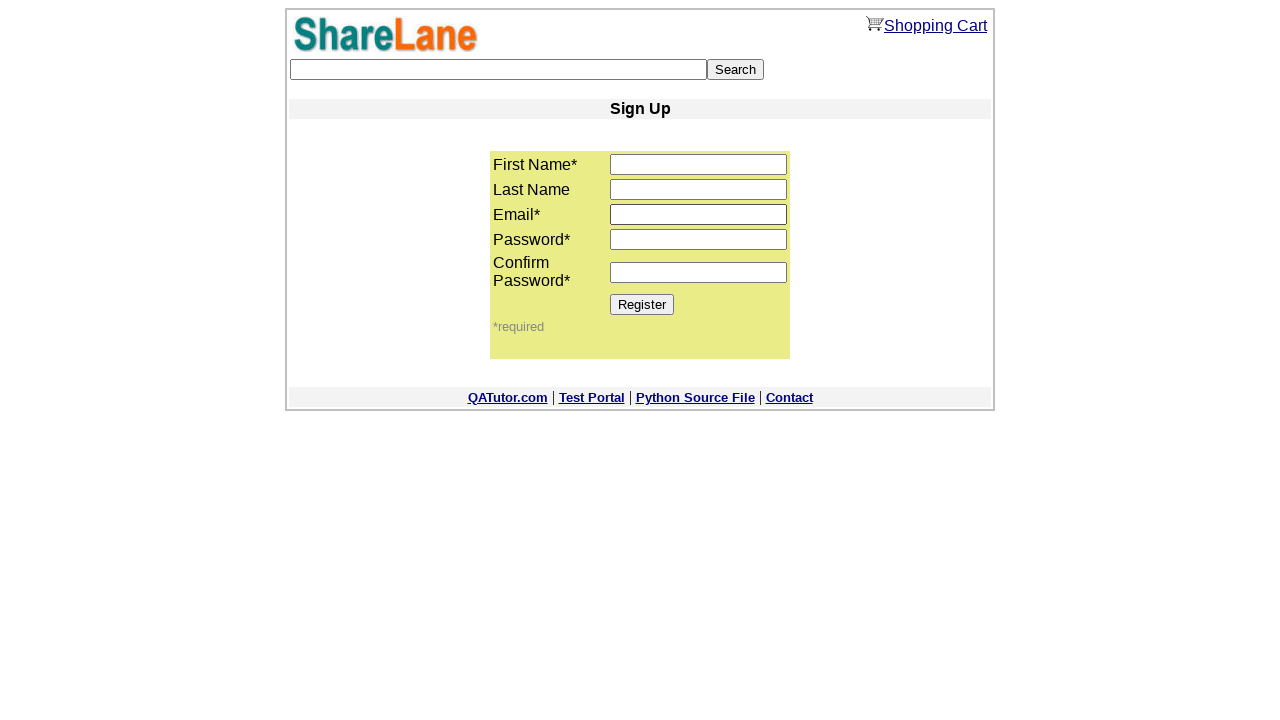

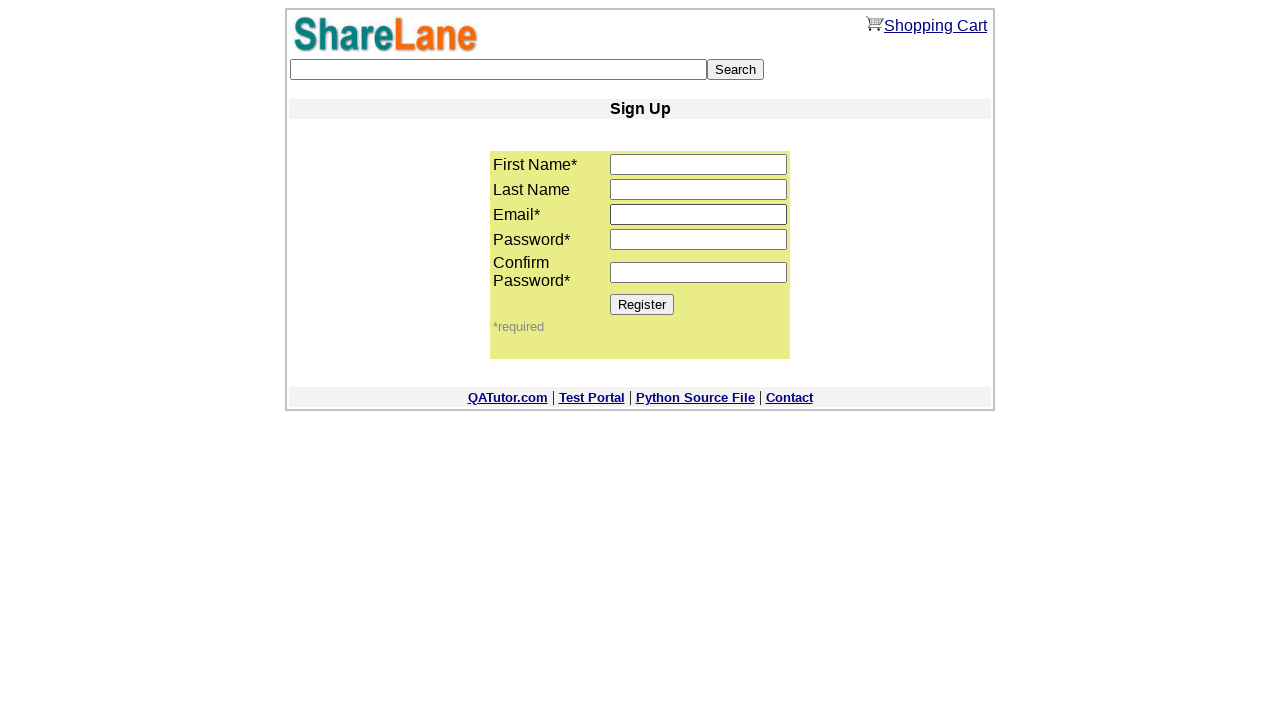